Tests the BlazeDemo website by navigating to the homepage, clicking on the vacation destination link, verifying the redirect URL, and checking that a destination image is displayed.

Starting URL: https://blazedemo.com/

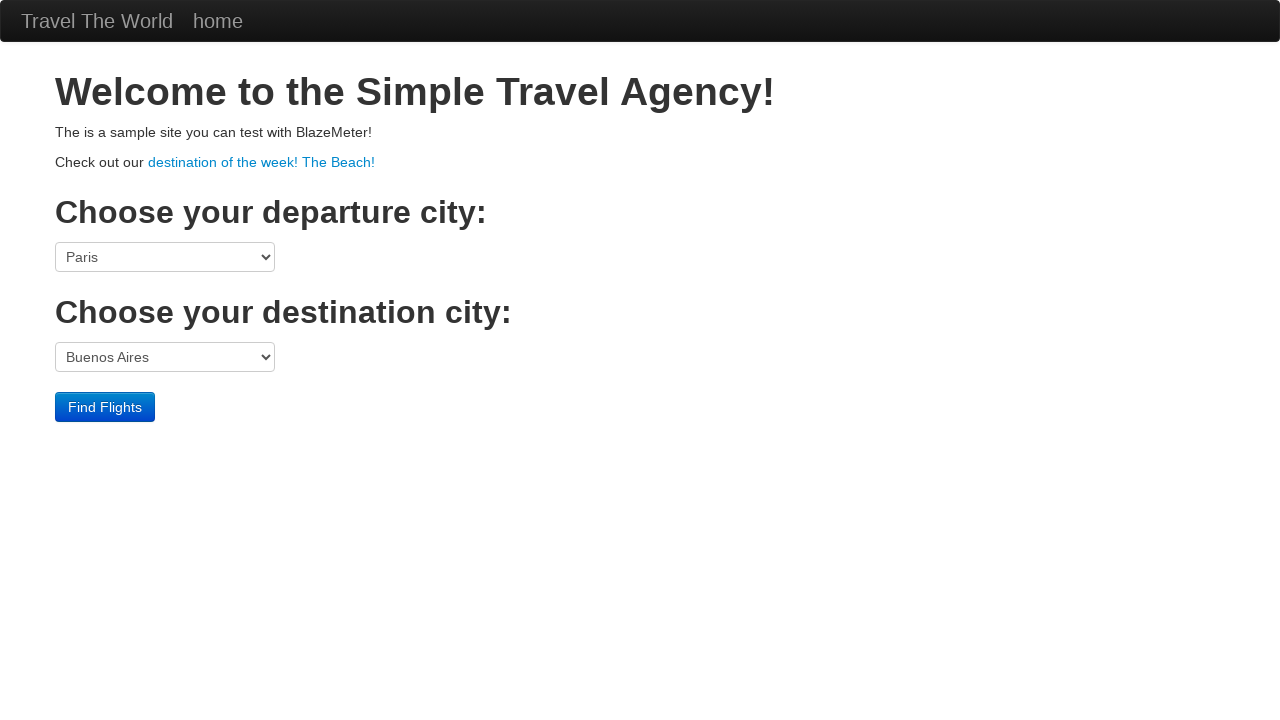

Clicked on the vacation destination link at (262, 162) on a[href*='vacation']
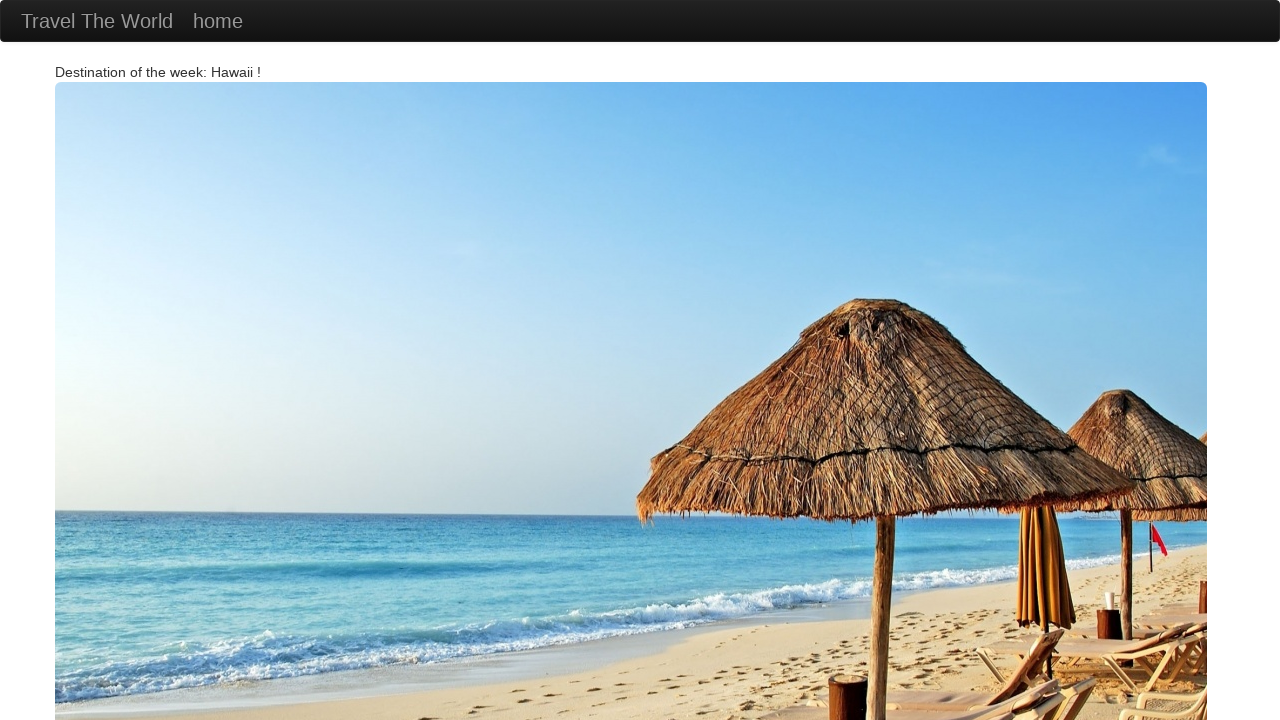

Page navigated to vacation.html URL
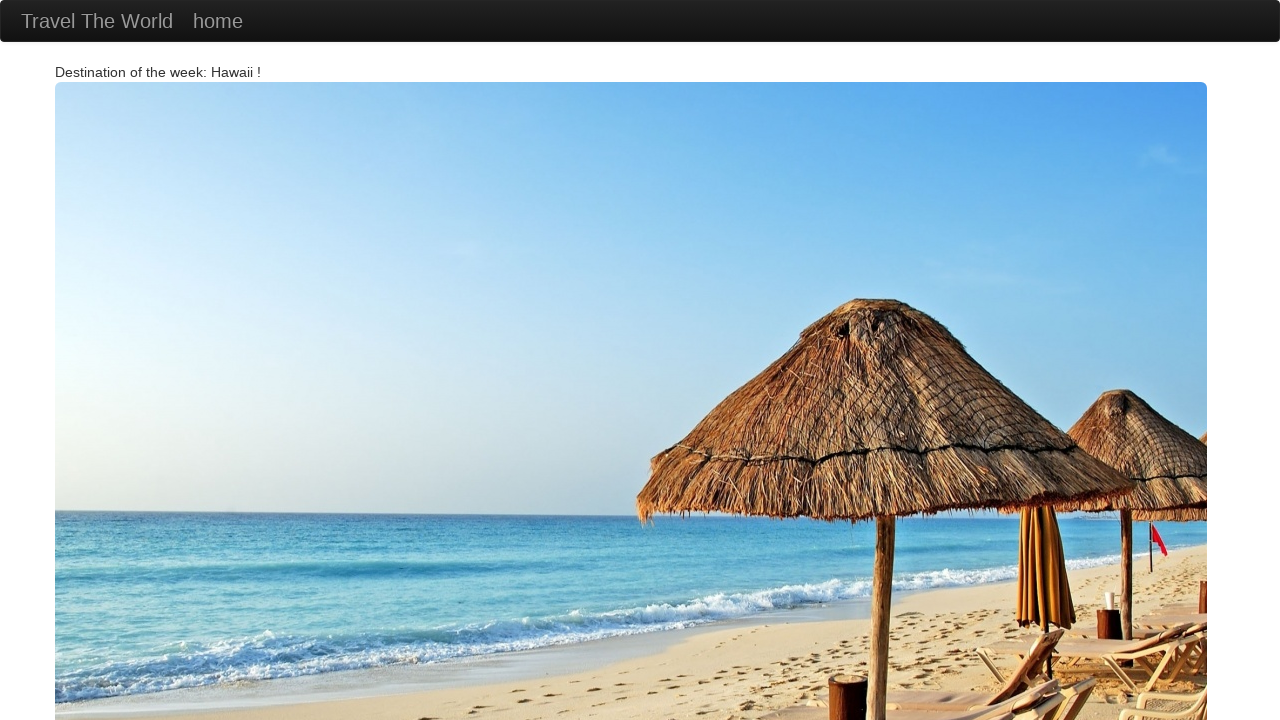

Retrieved current URL: https://blazedemo.com/vacation.html
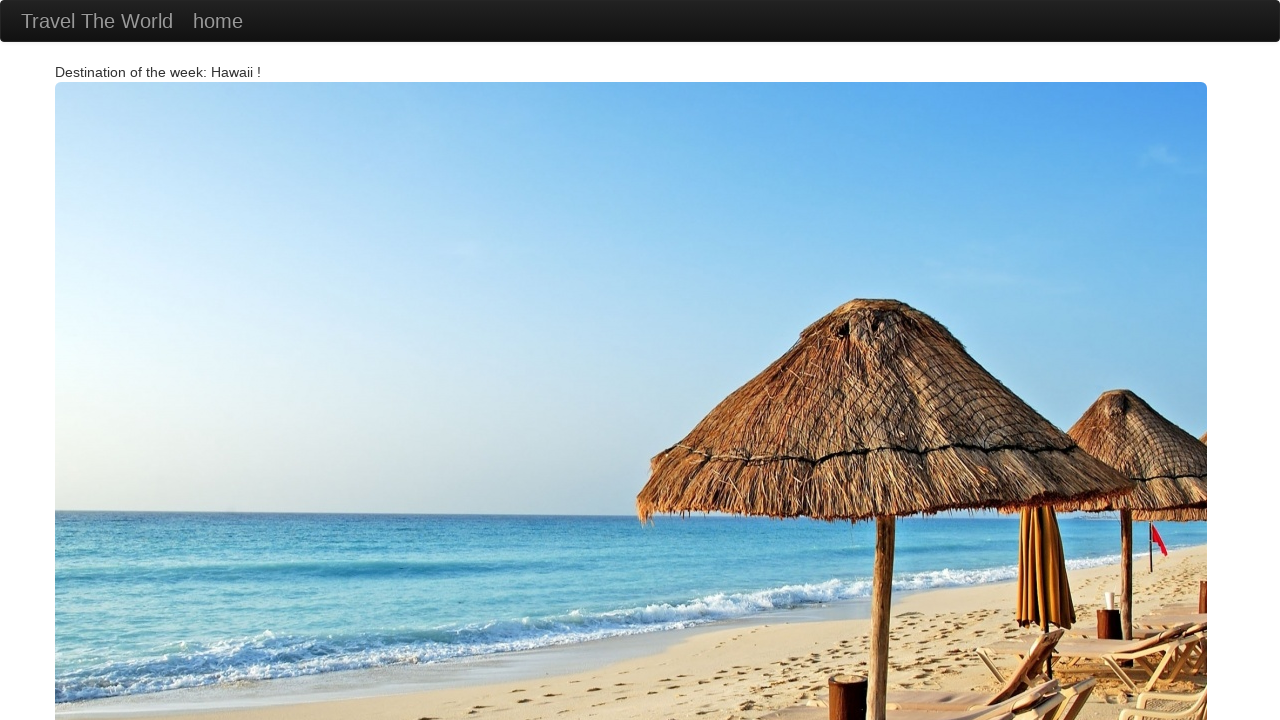

Verified that current URL matches expected vacation page URL
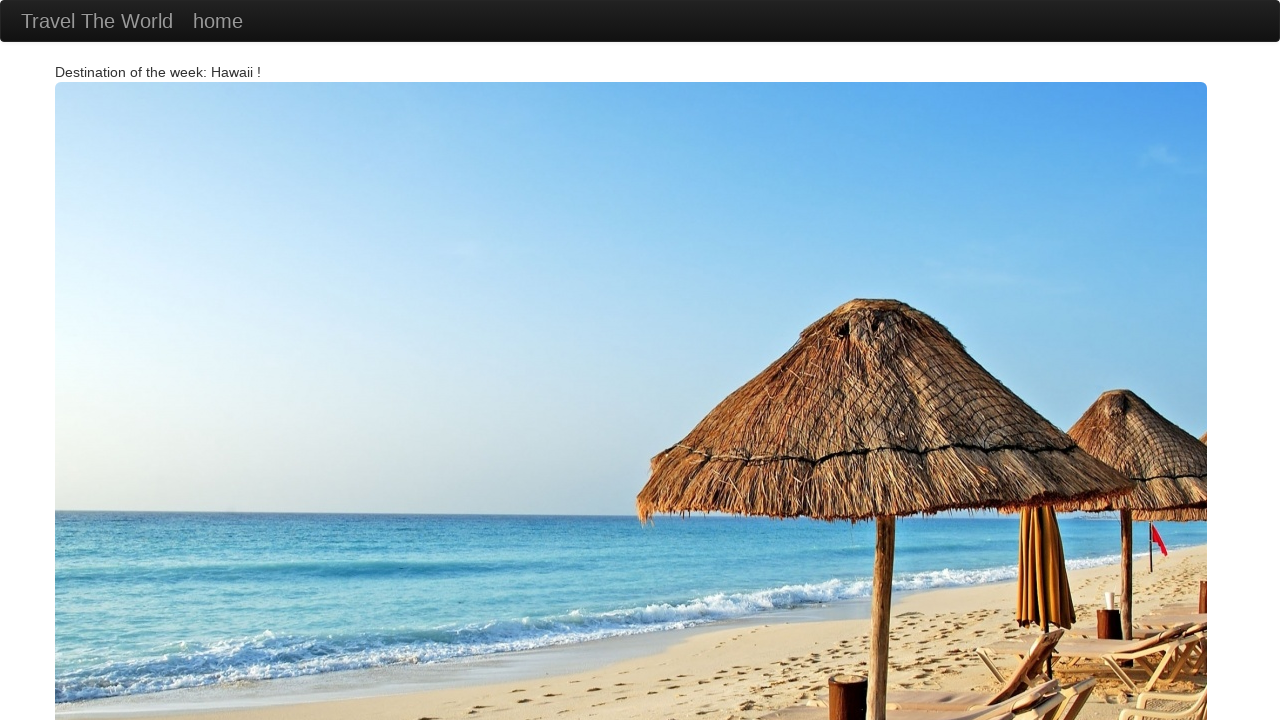

Located the first image element on the destination page
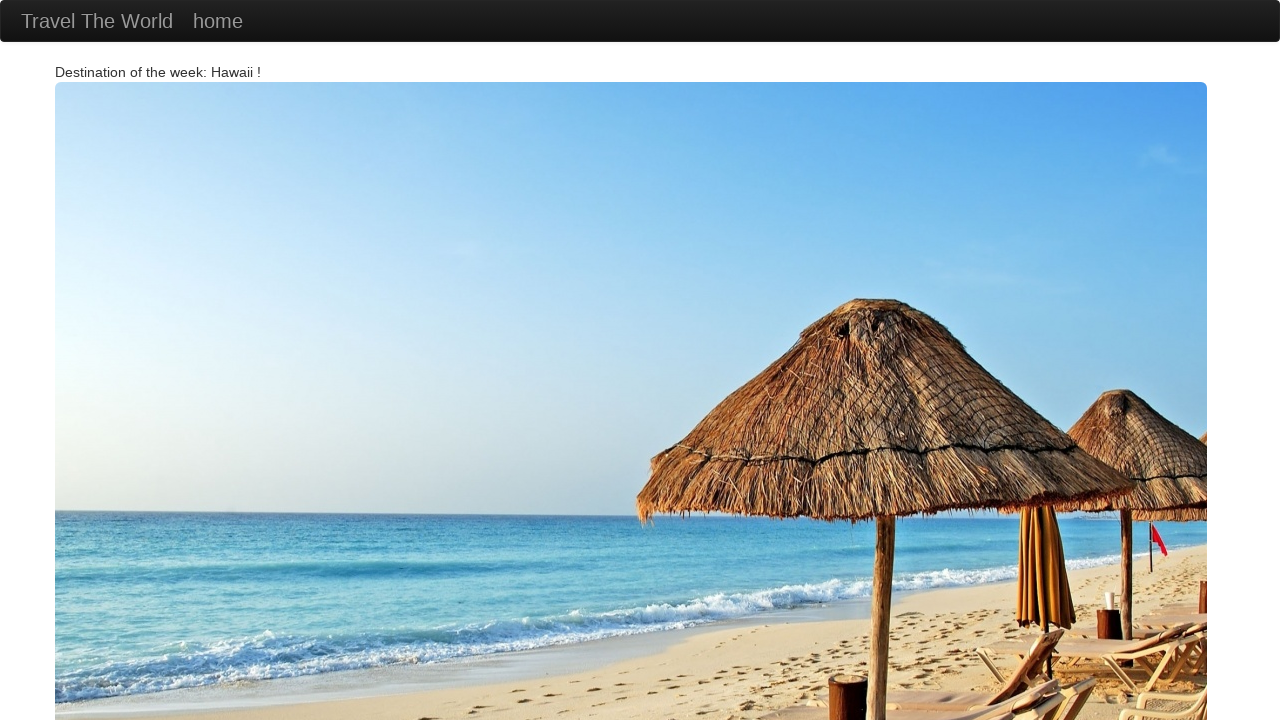

Verified that the destination image is visible on the page
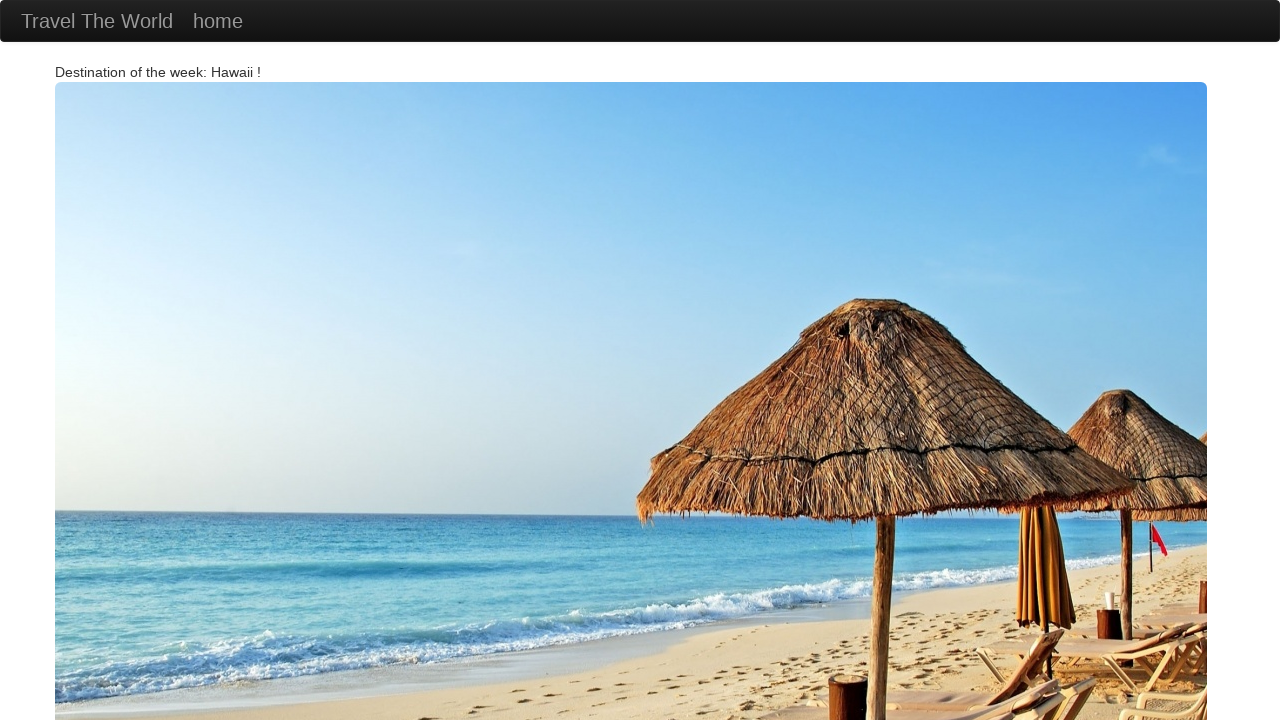

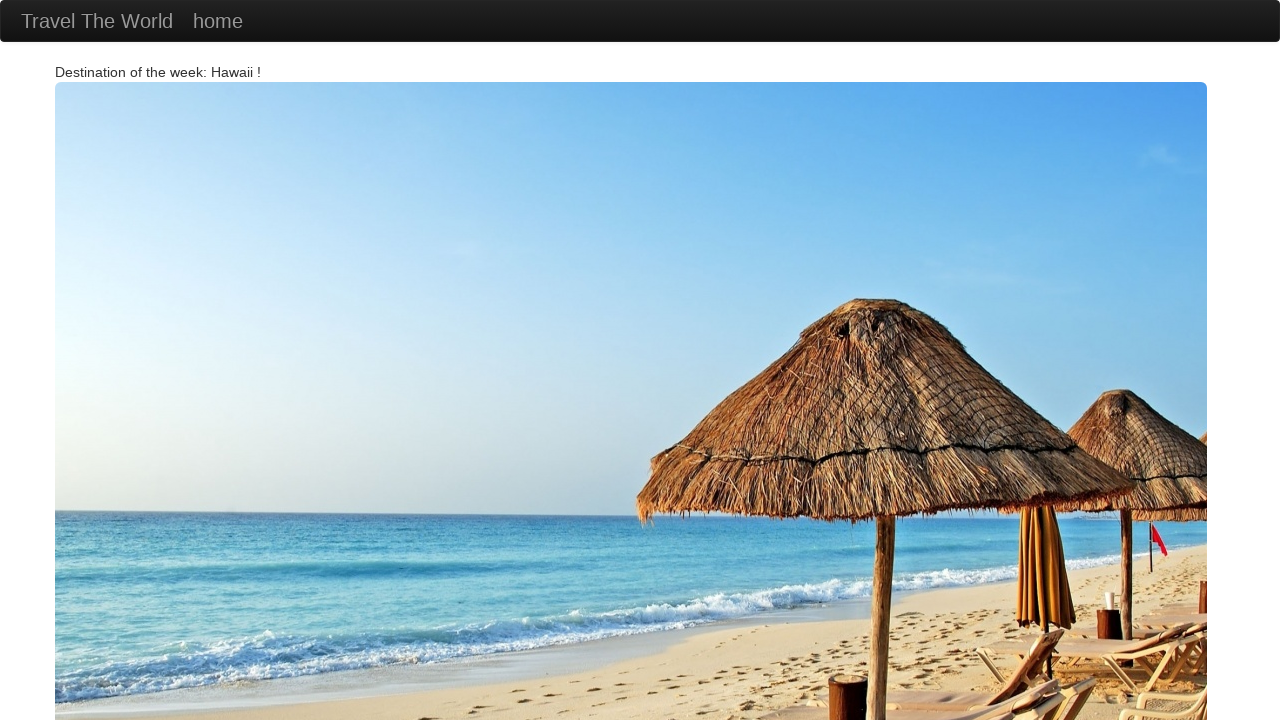